Tests clicking a SweetAlert preview button and attempting to handle the resulting popup.

Starting URL: https://sweetalert.js.org/

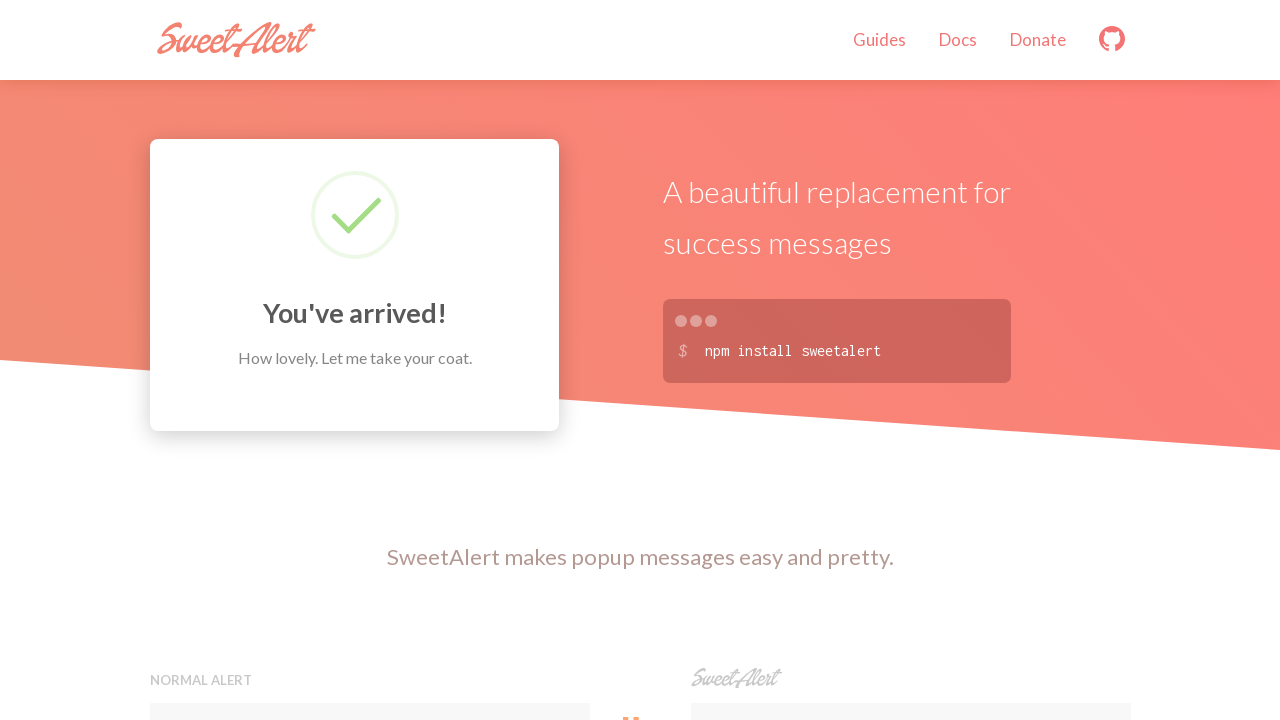

Clicked SweetAlert preview button at (910, 360) on xpath=//button[contains(@onclick,'swal')]
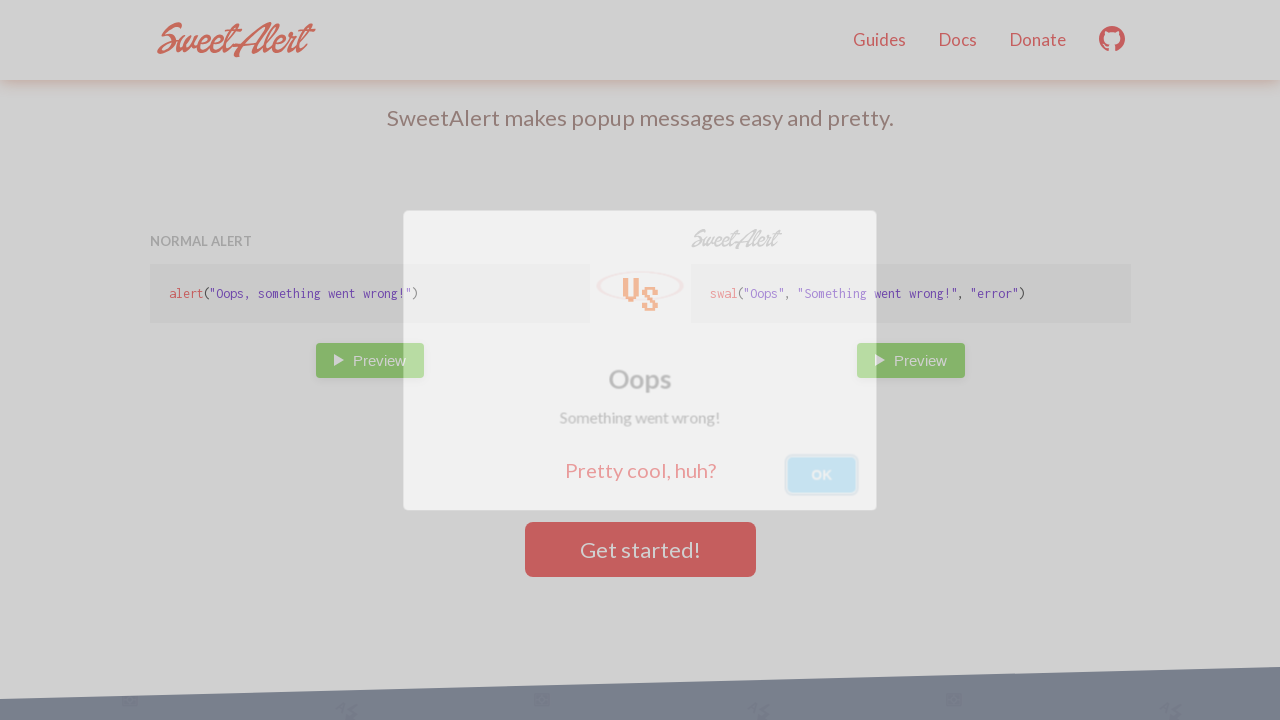

SweetAlert popup appeared and overlay is visible
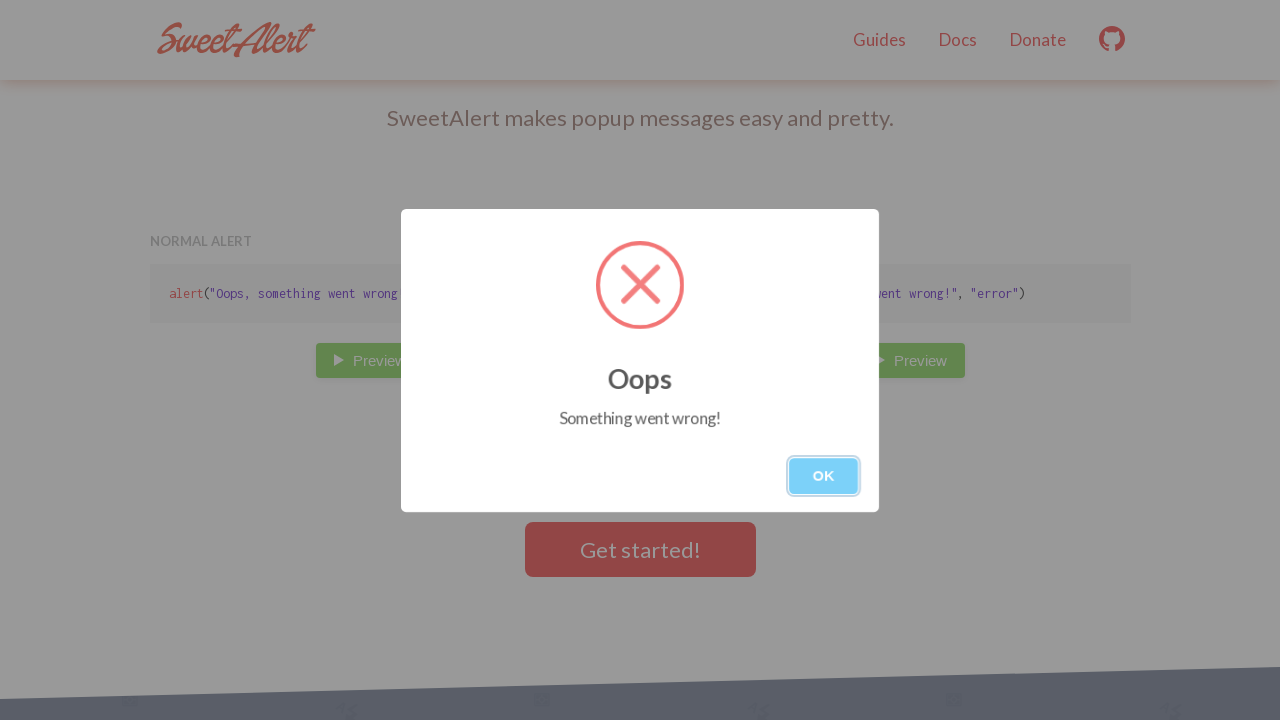

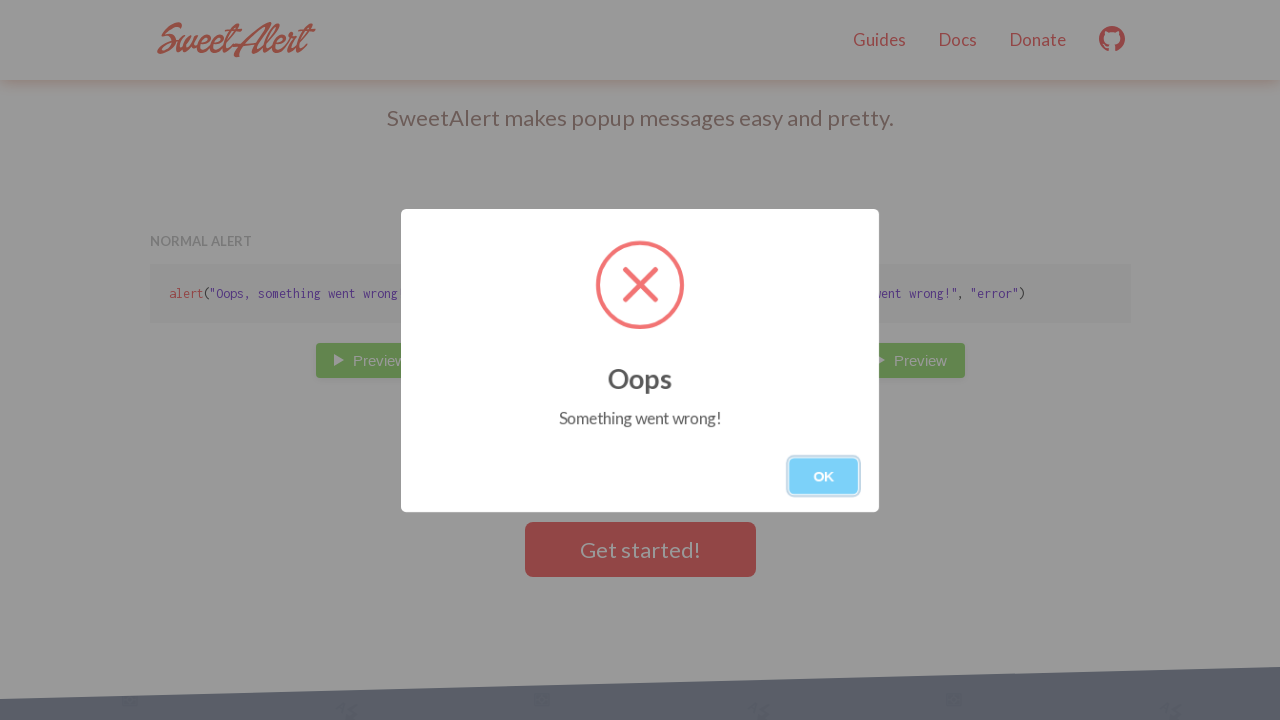